Tests text input functionality by entering text into an input field and clicking a button that updates its label to match the entered text.

Starting URL: http://uitestingplayground.com/textinput

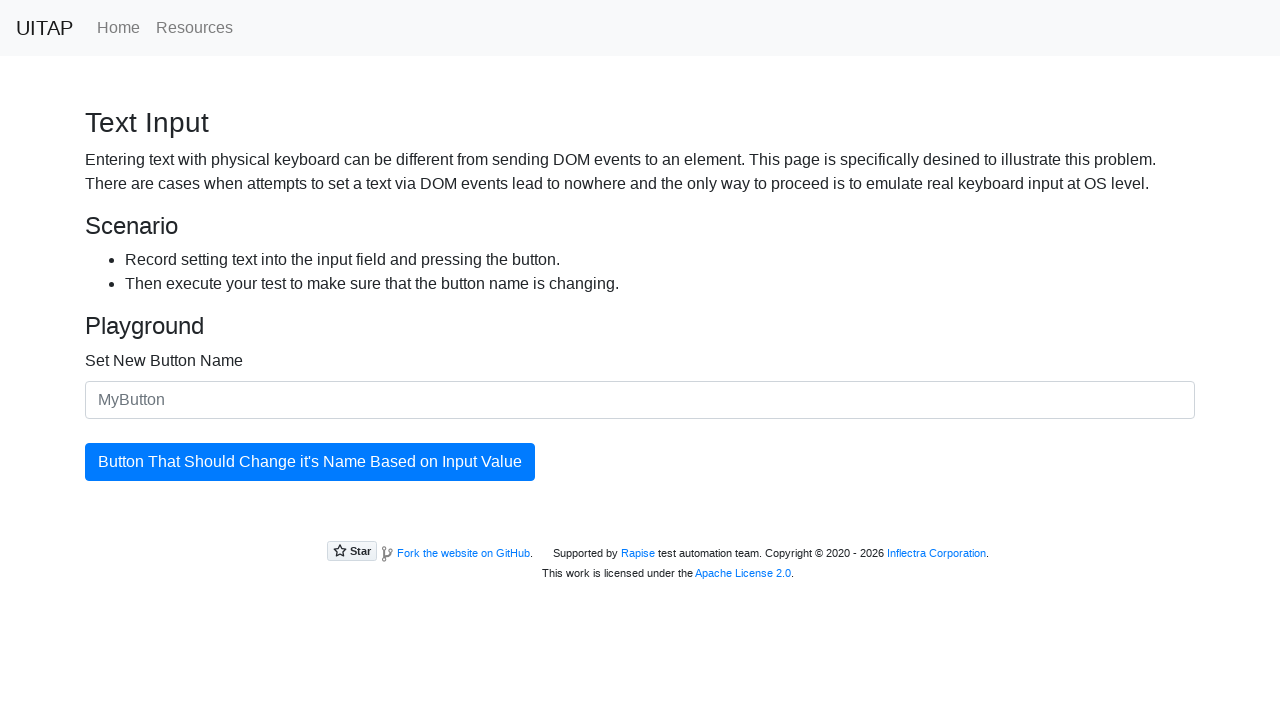

Clicked on the text input field at (640, 400) on .form-control
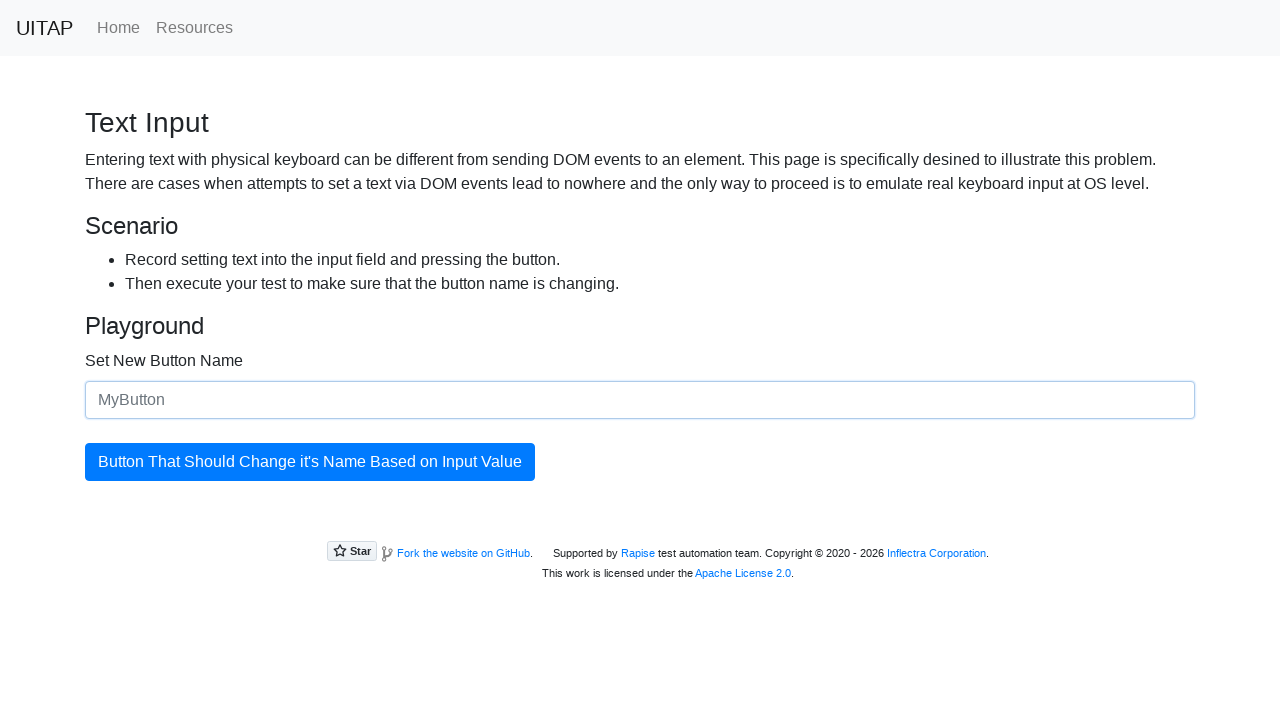

Entered 'SkyPro' into the input field on .form-control
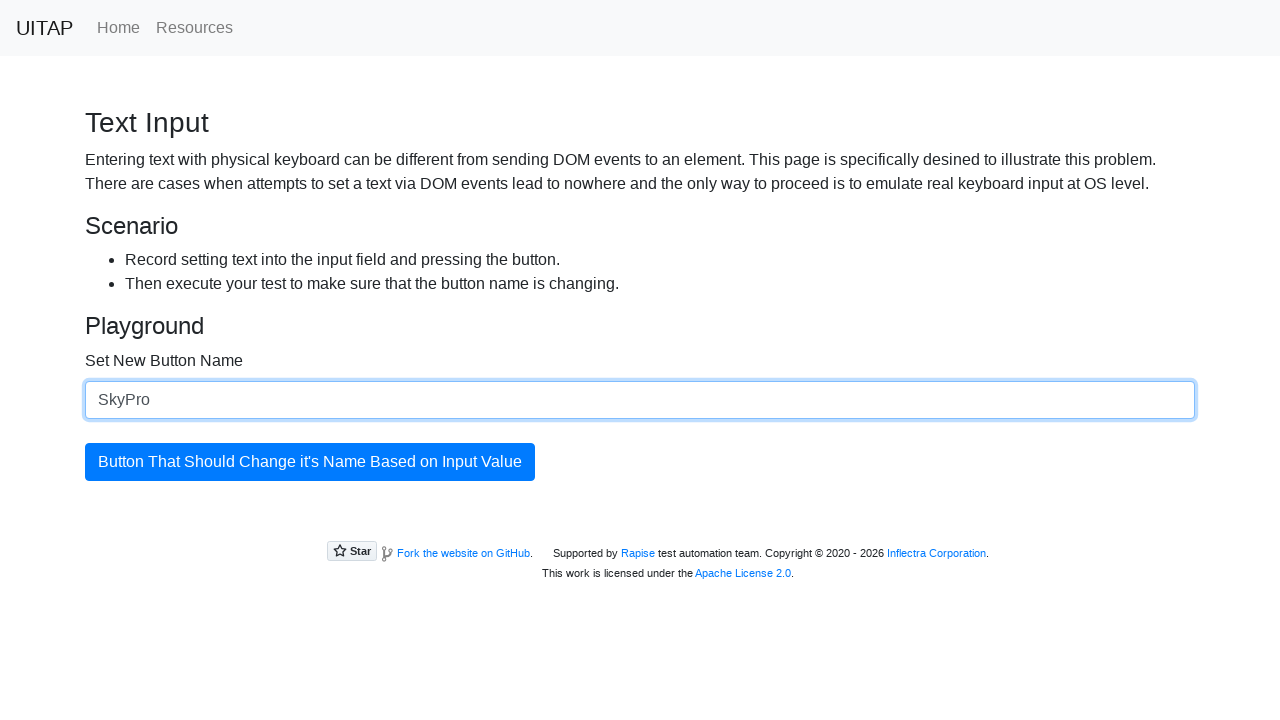

Clicked the button to update its label at (310, 462) on #updatingButton
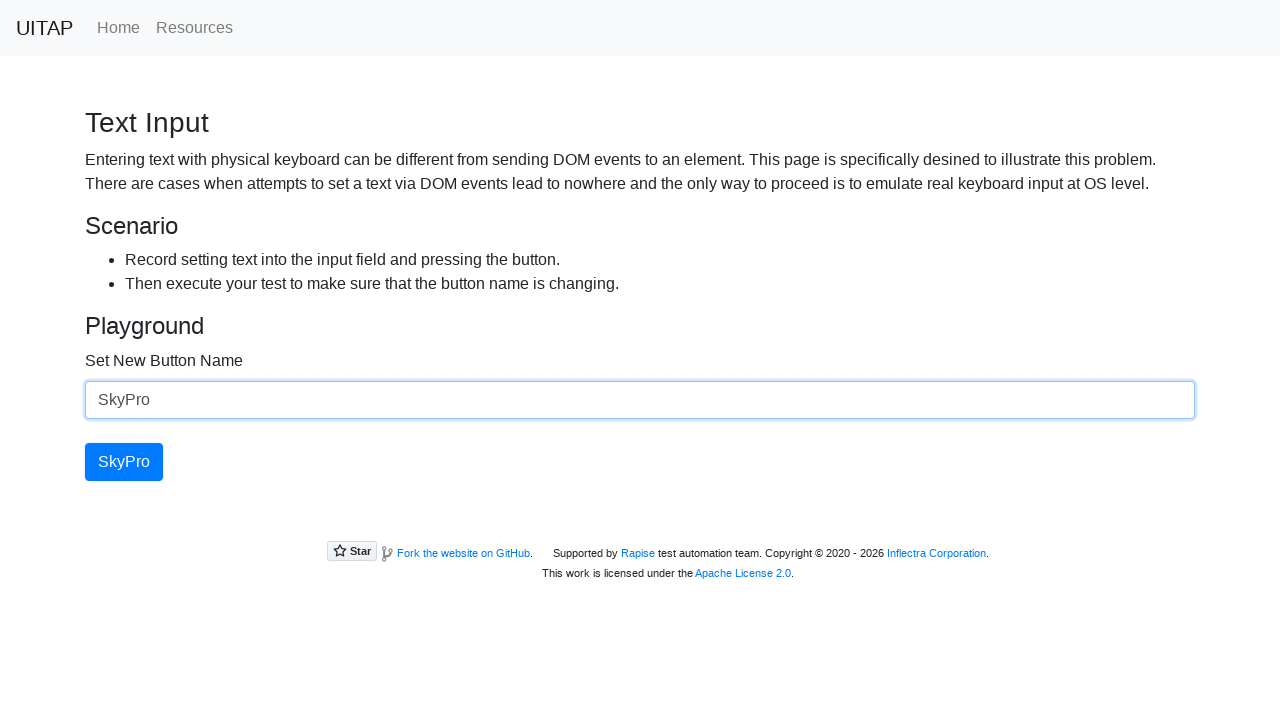

Verified that button label changed to 'SkyPro'
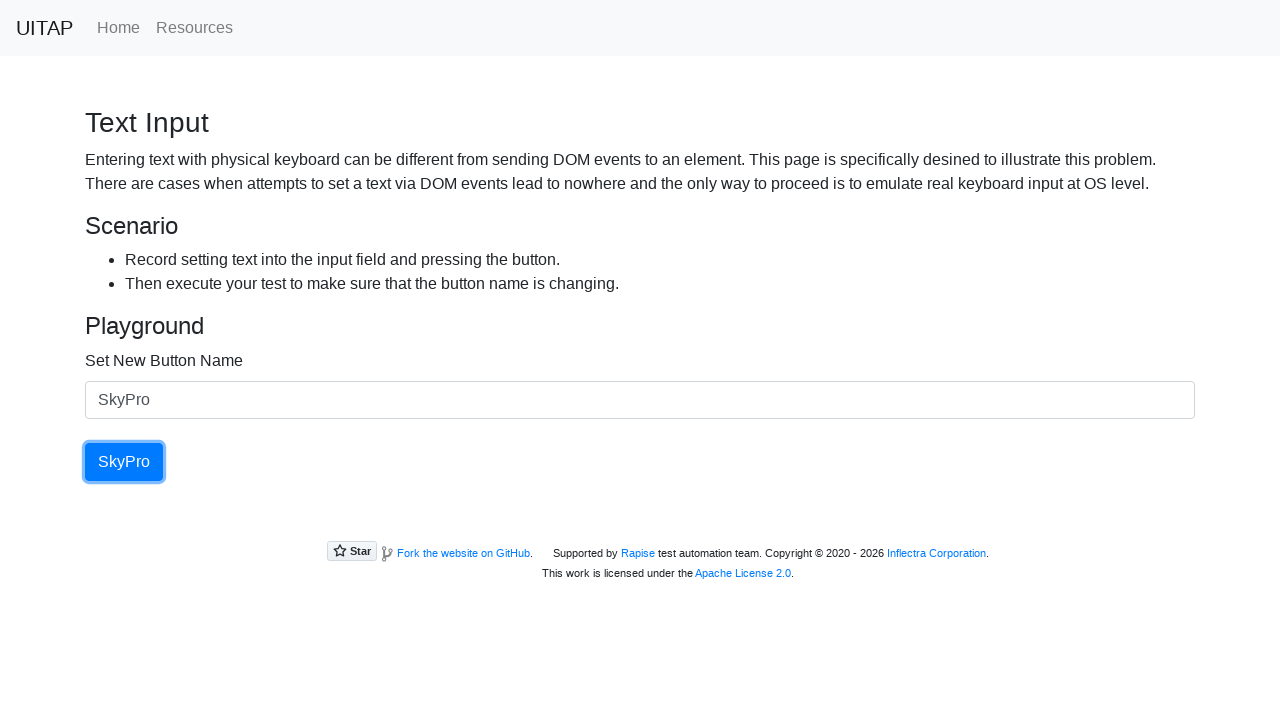

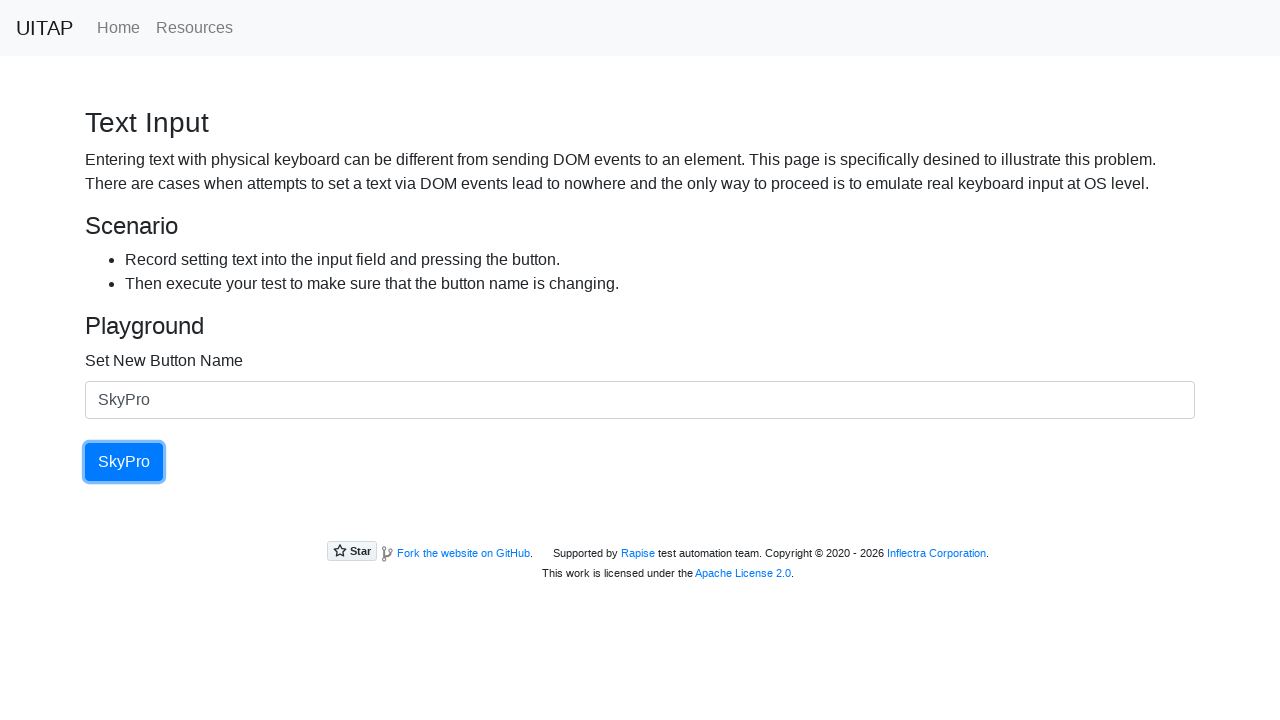